Tests search functionality on Living Spaces furniture website by entering a product search term and submitting the search form

Starting URL: https://www.livingspaces.com/

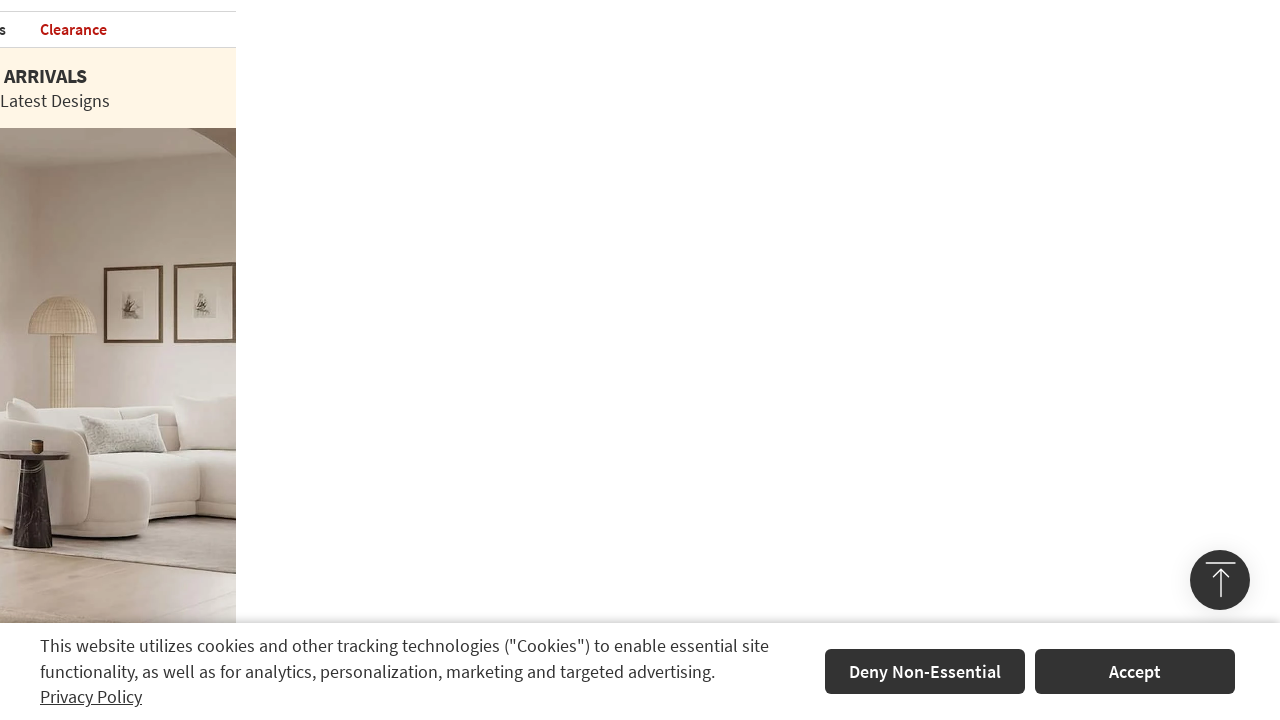

Filled search field with 'sofa' on #search
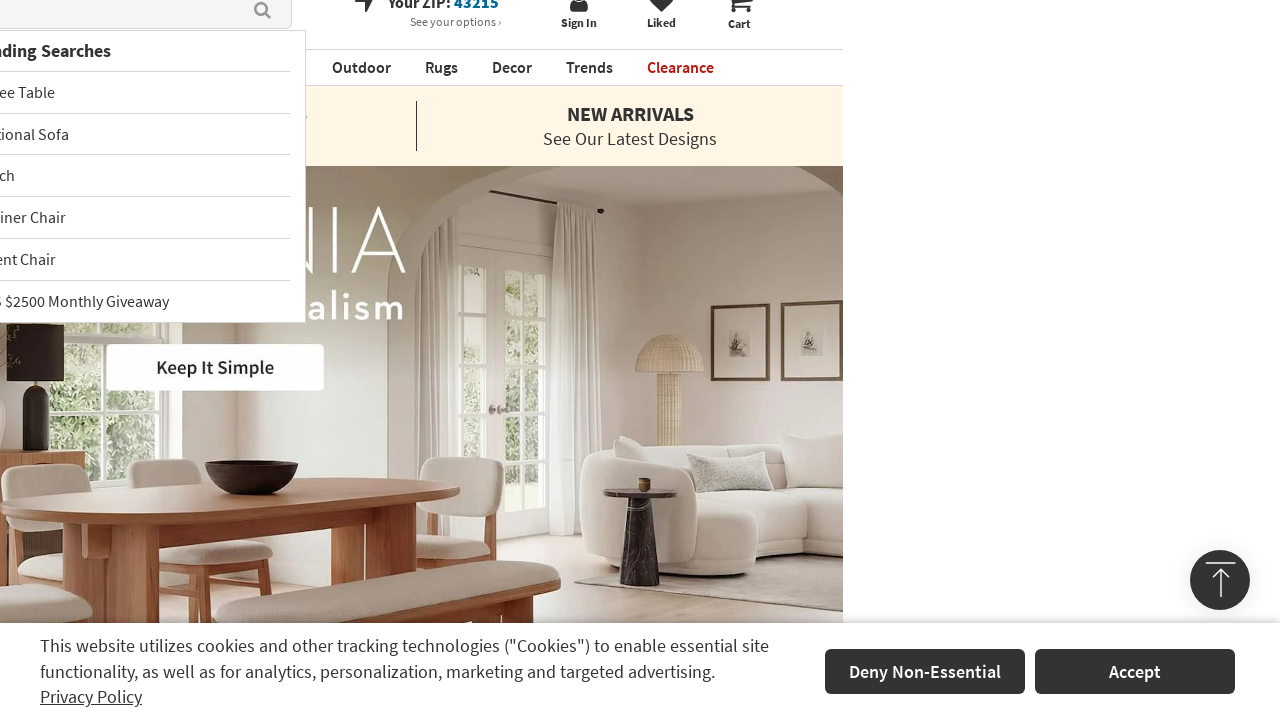

Submitted search form by pressing Enter on #search
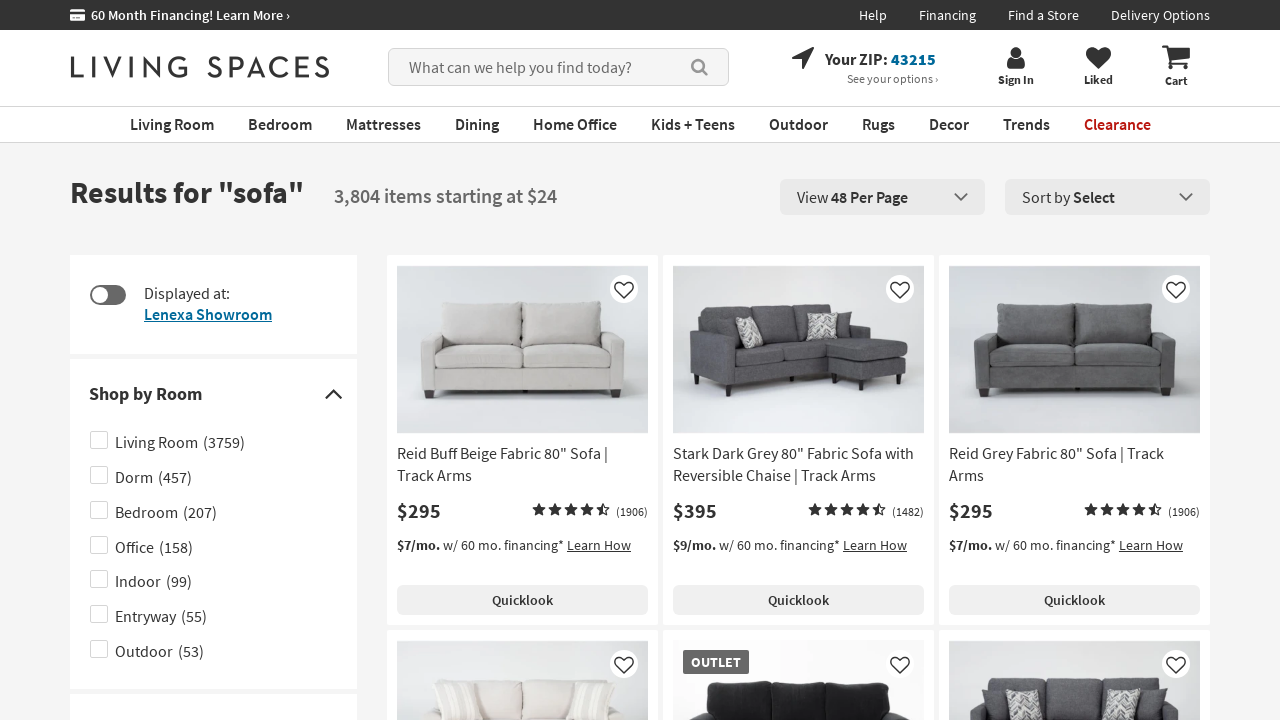

Search results loaded successfully
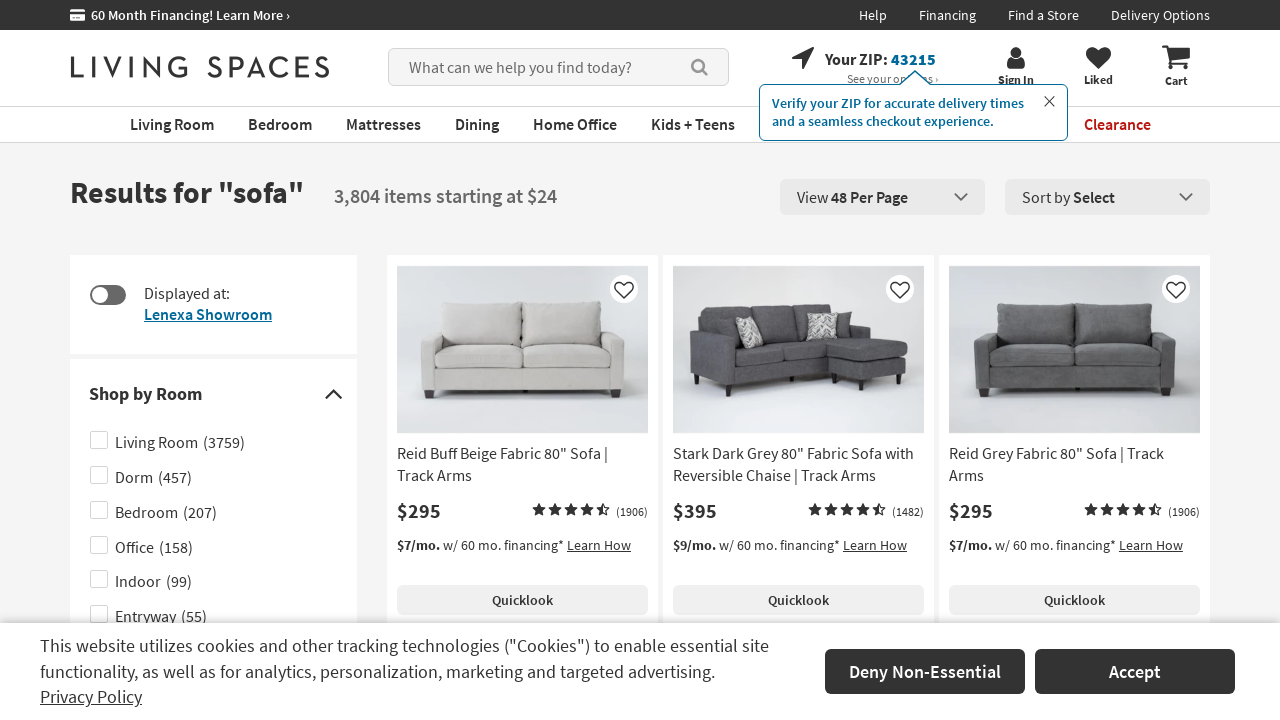

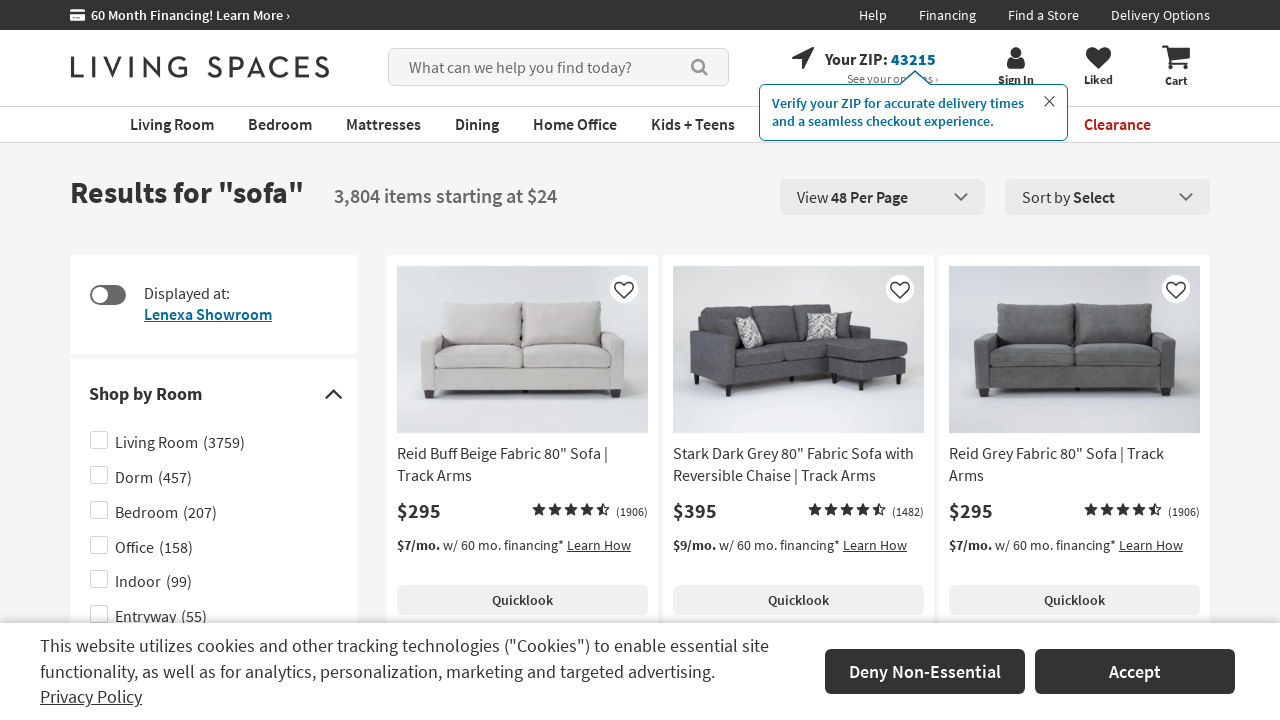